Tests JavaScript alert handling including accepting a simple alert, dismissing a confirm dialog, and entering text into a prompt dialog on the-internet.herokuapp.com test site.

Starting URL: http://the-internet.herokuapp.com/

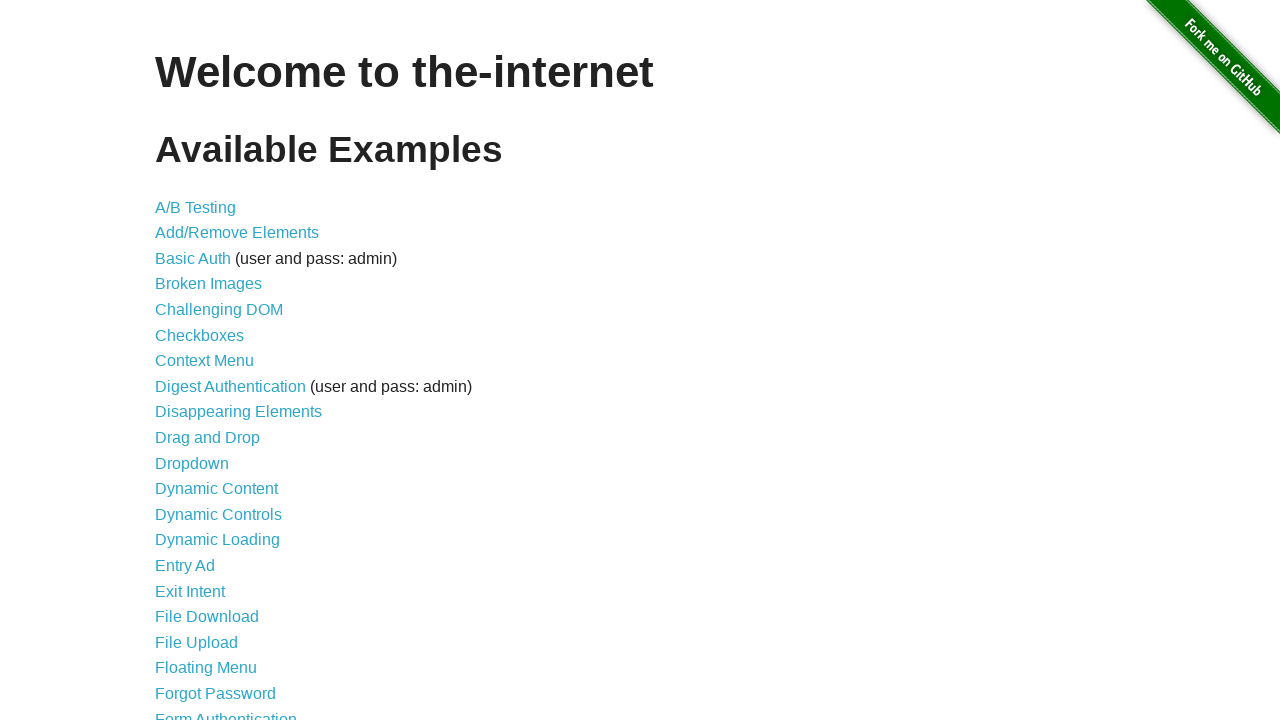

Clicked on JavaScript Alerts link at (214, 361) on text=JavaScript Alerts
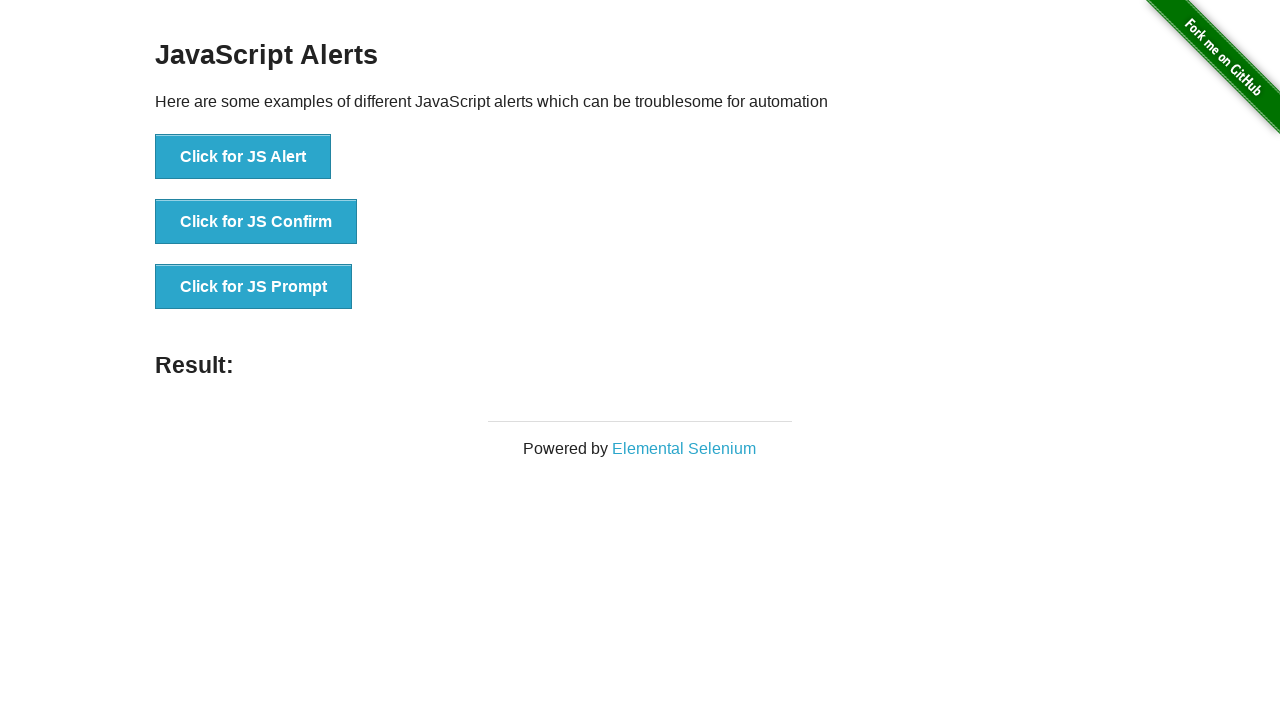

Clicked button to trigger simple JavaScript alert at (243, 157) on xpath=//button[text()='Click for JS Alert']
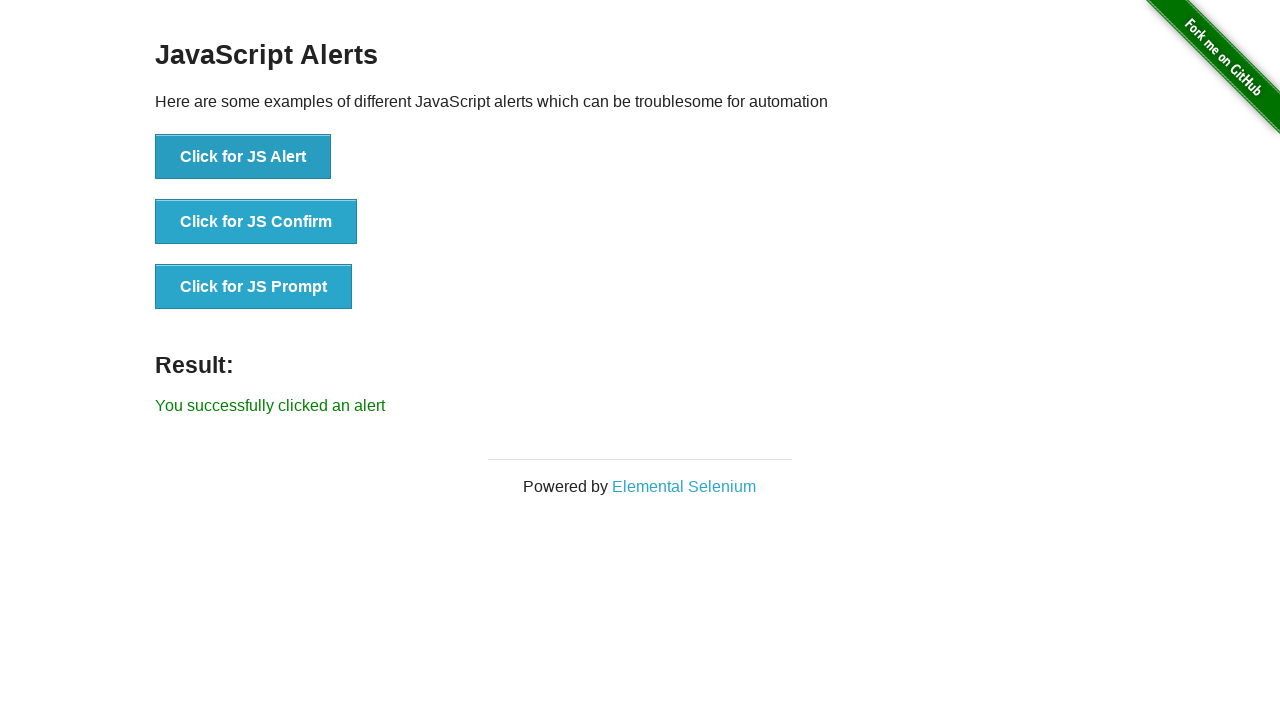

Set up dialog handler and accepted the alert
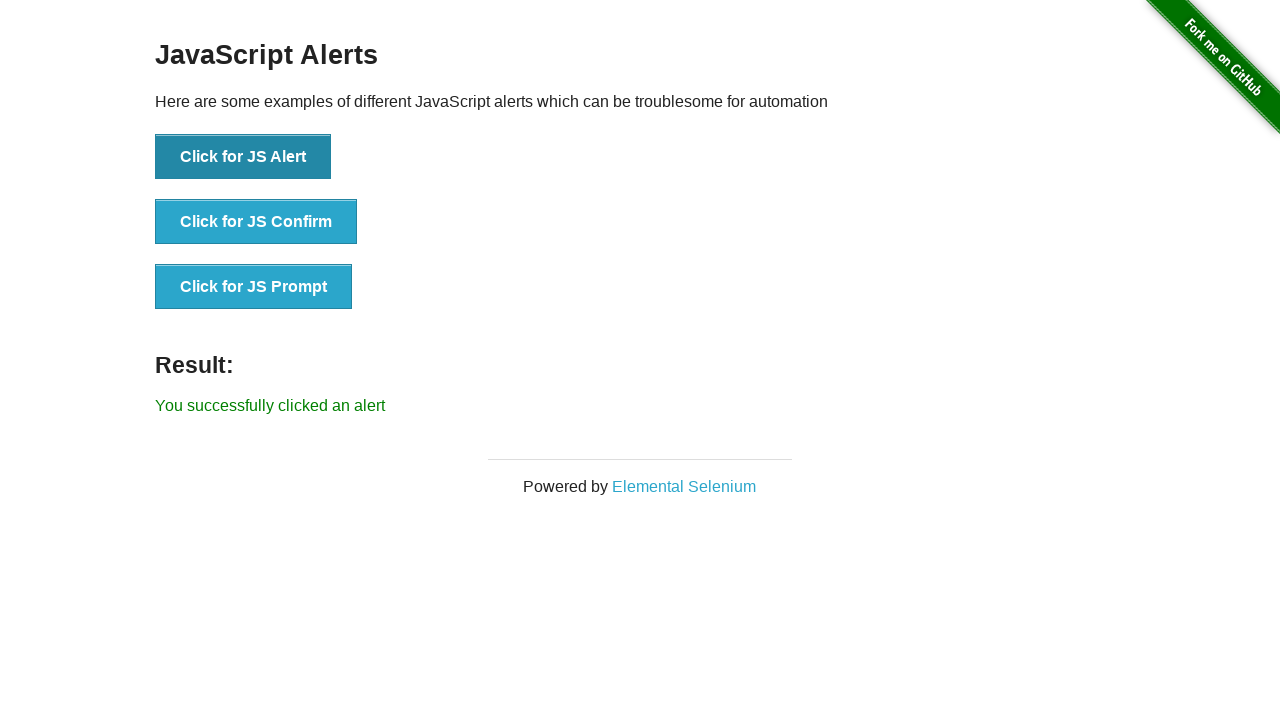

Alert result message displayed
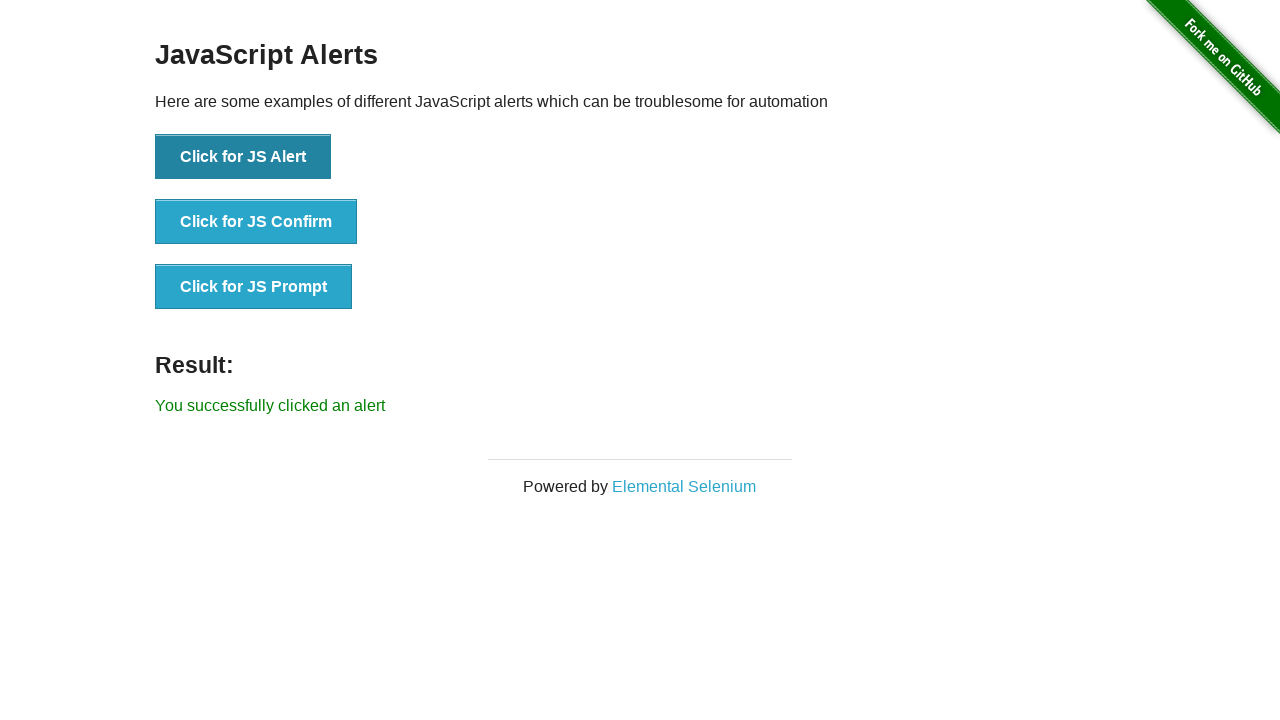

Set up dialog handler for confirm dialog dismissal
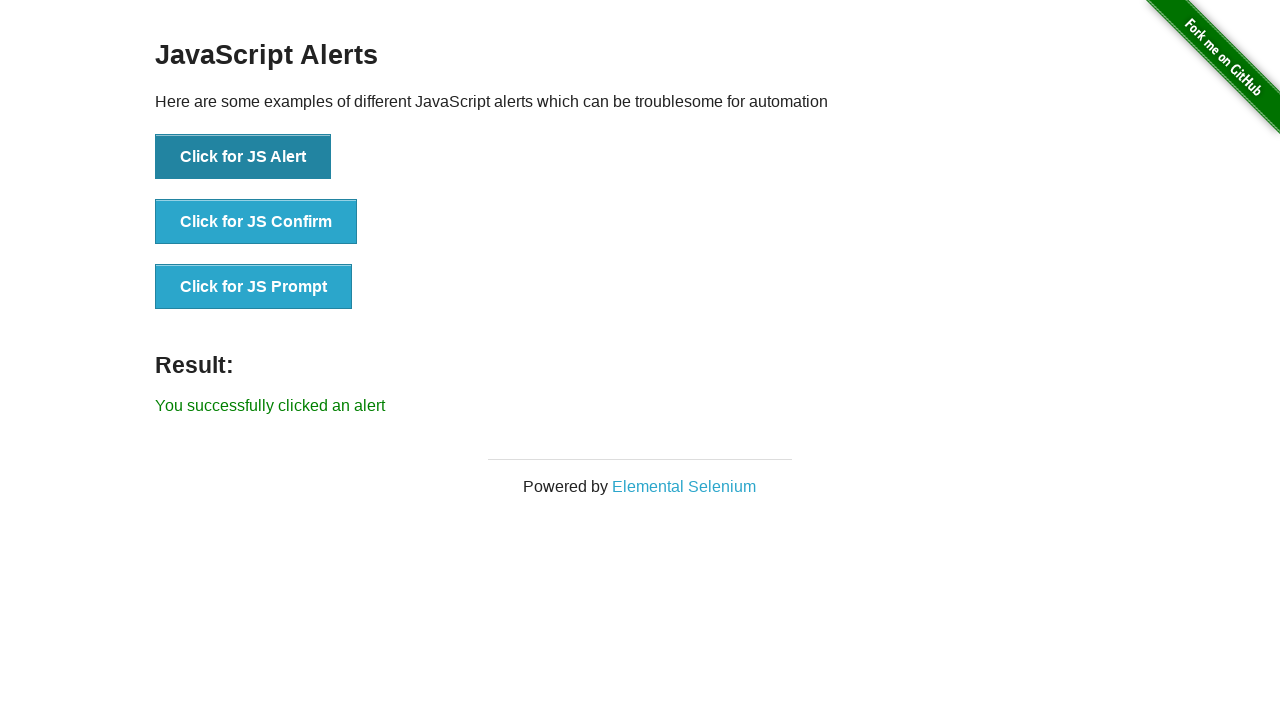

Clicked button to trigger JavaScript confirm dialog at (256, 222) on xpath=//button[text()='Click for JS Confirm']
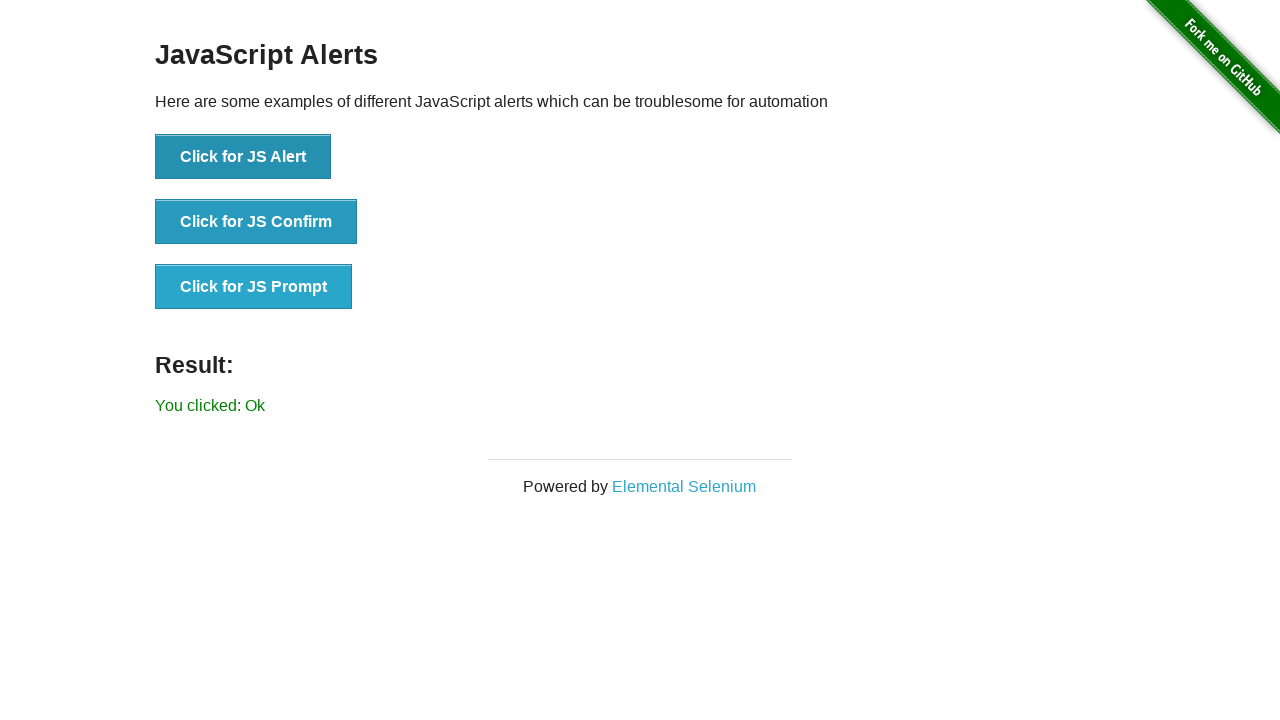

Confirm dialog dismissed and result message displayed
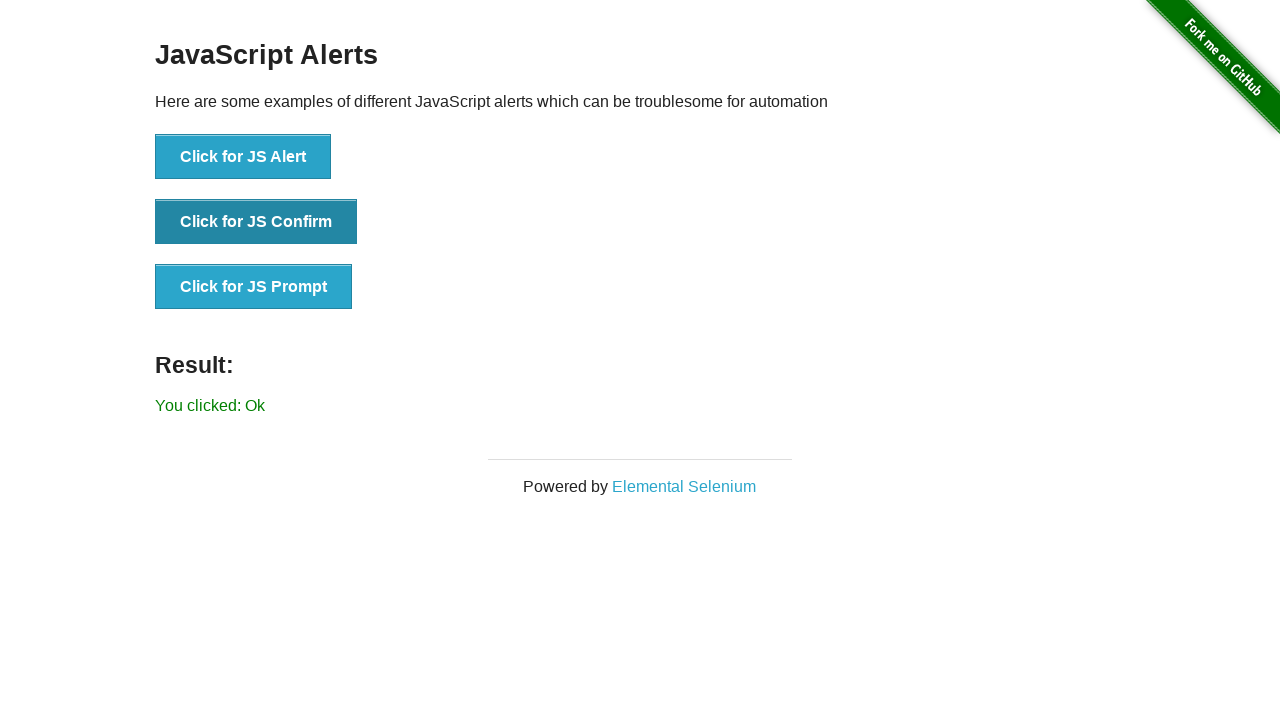

Set up dialog handler for prompt dialog with text input
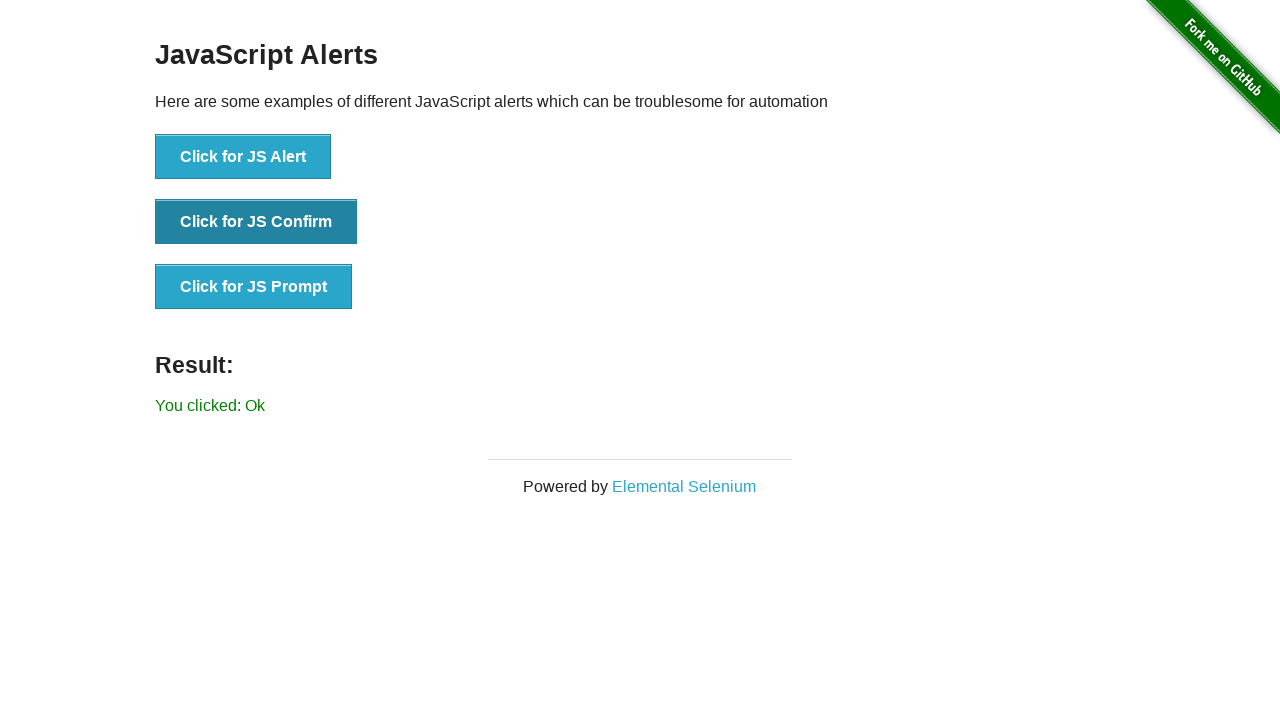

Clicked button to trigger JavaScript prompt dialog at (254, 287) on xpath=//button[text()='Click for JS Prompt']
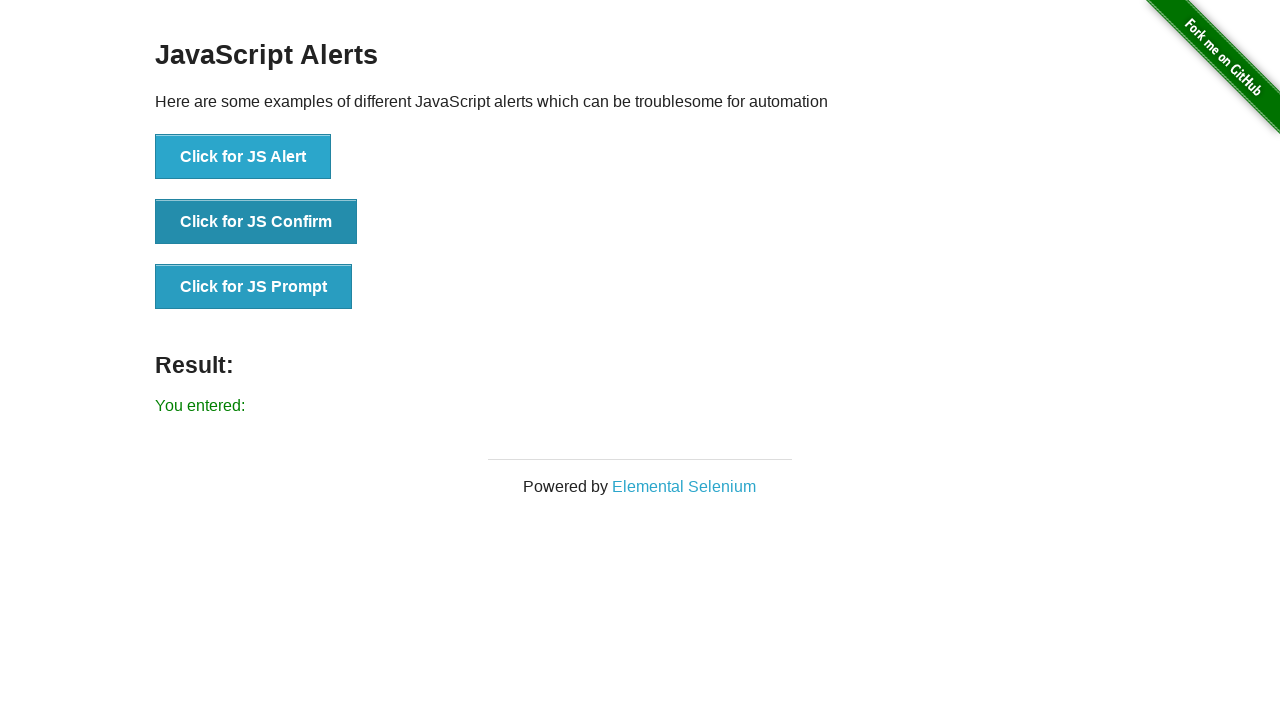

Prompt dialog accepted with text 'hello world' and result message displayed
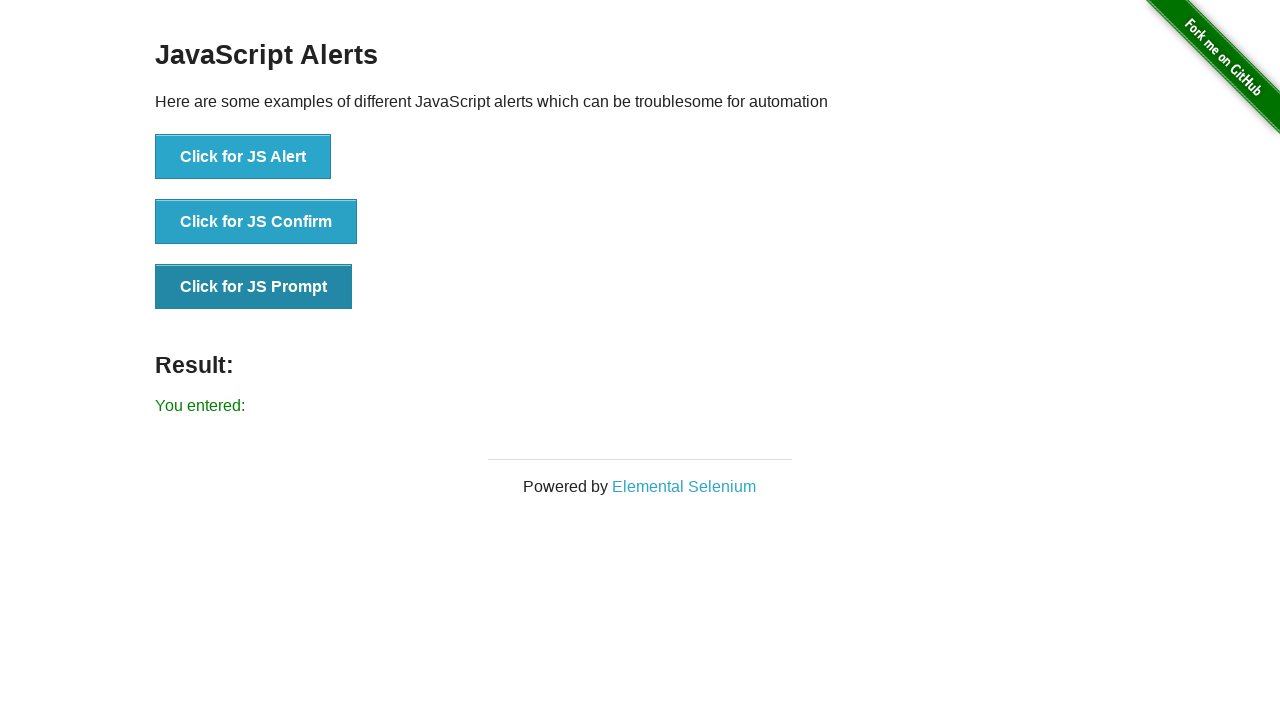

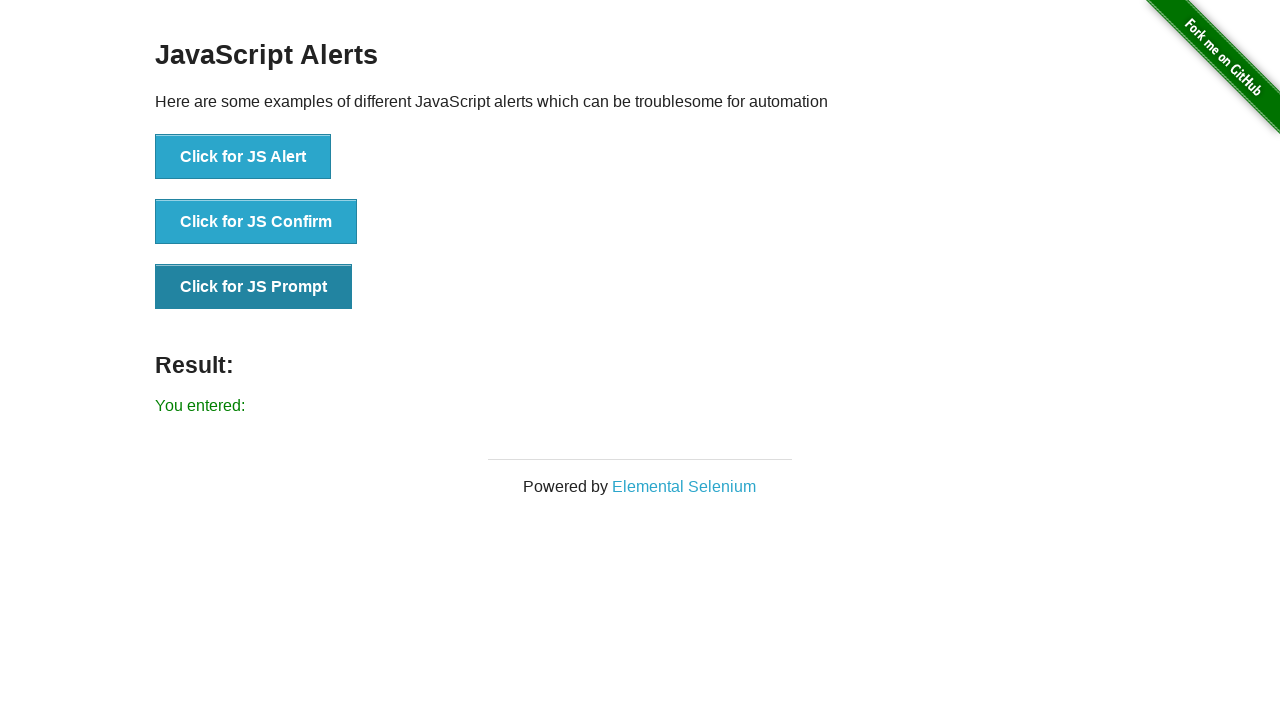